Tests input field functionality by entering a number, clearing the field, and entering a different number to verify basic input operations work correctly.

Starting URL: http://the-internet.herokuapp.com/inputs

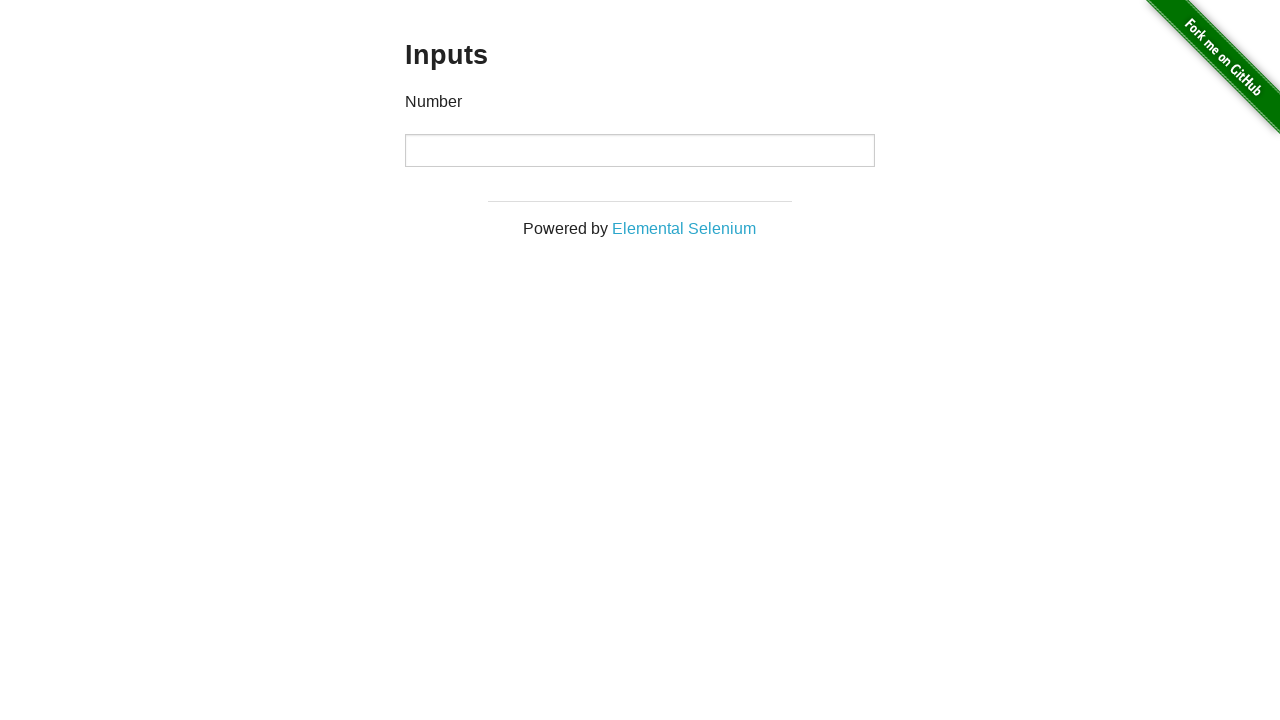

Waited for input field to be present on the page
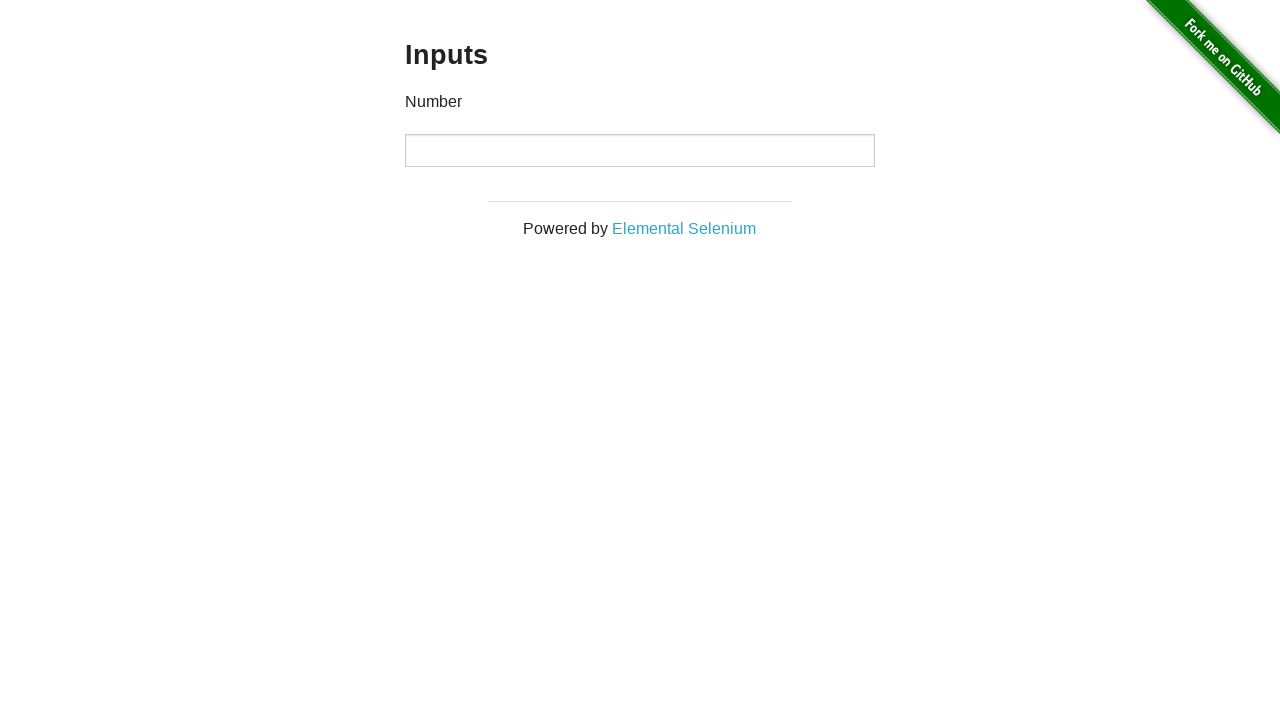

Entered '1000' into the input field on input
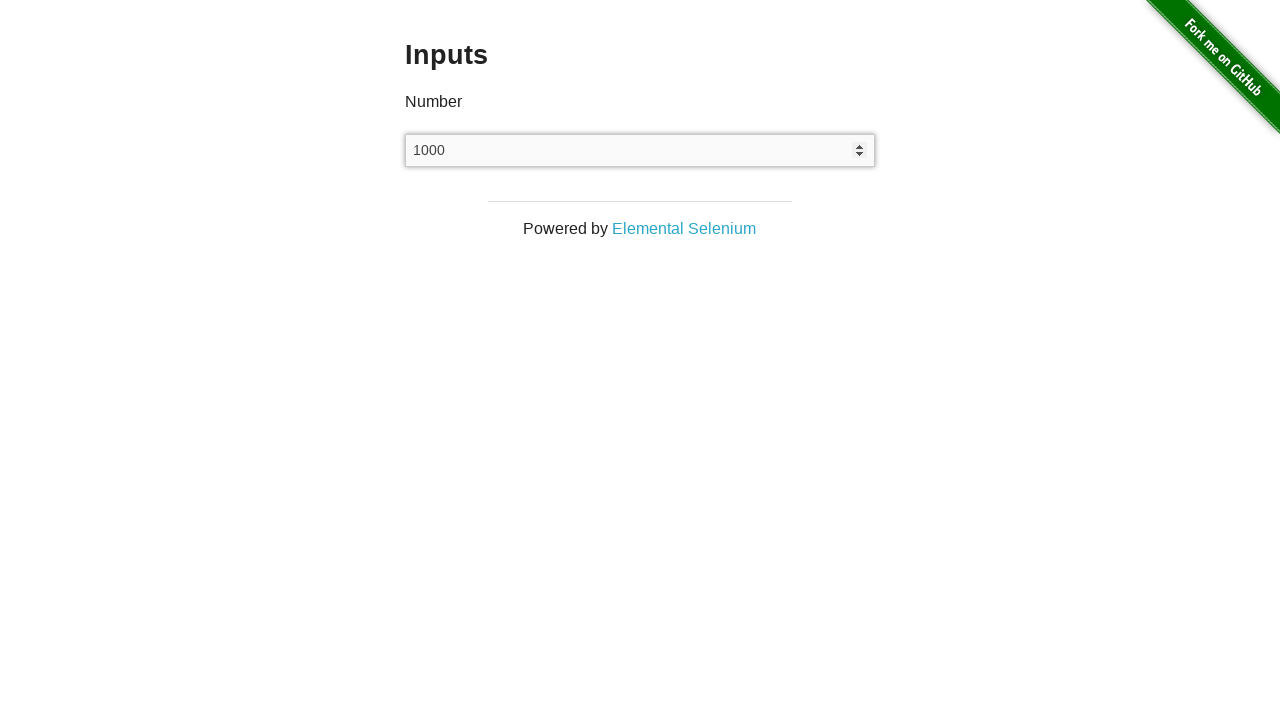

Cleared the input field on input
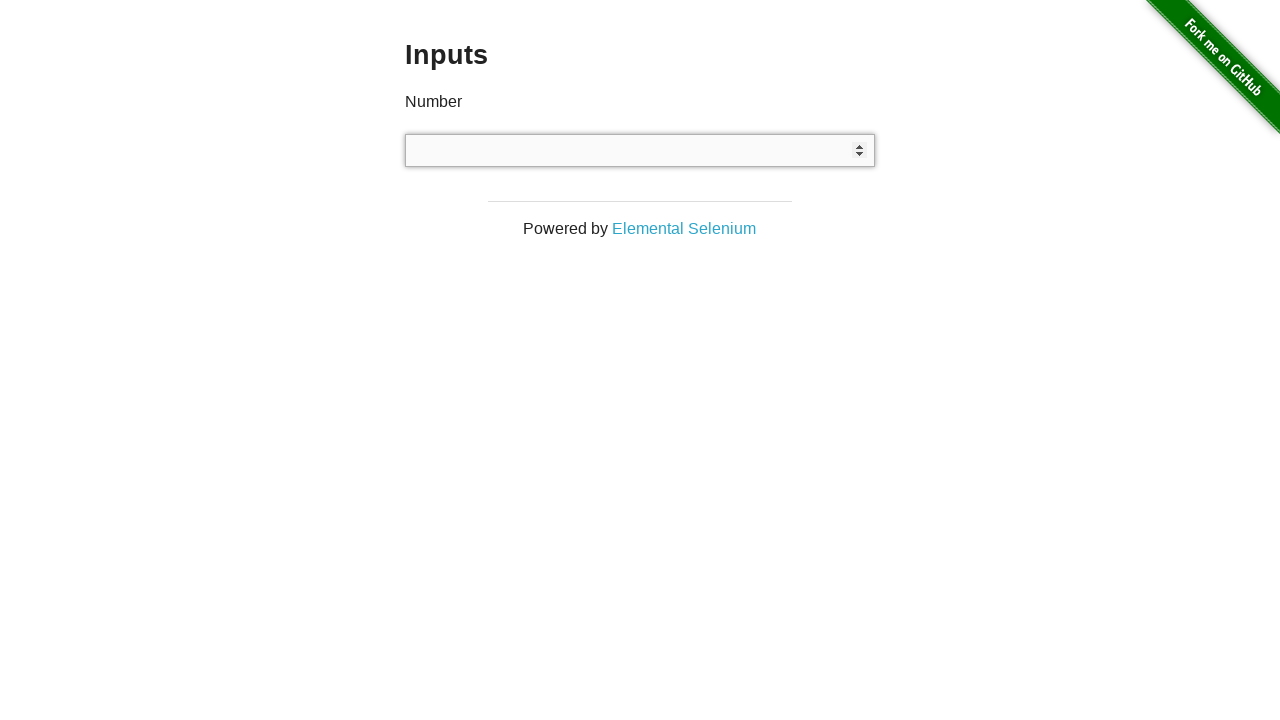

Entered '999' into the input field on input
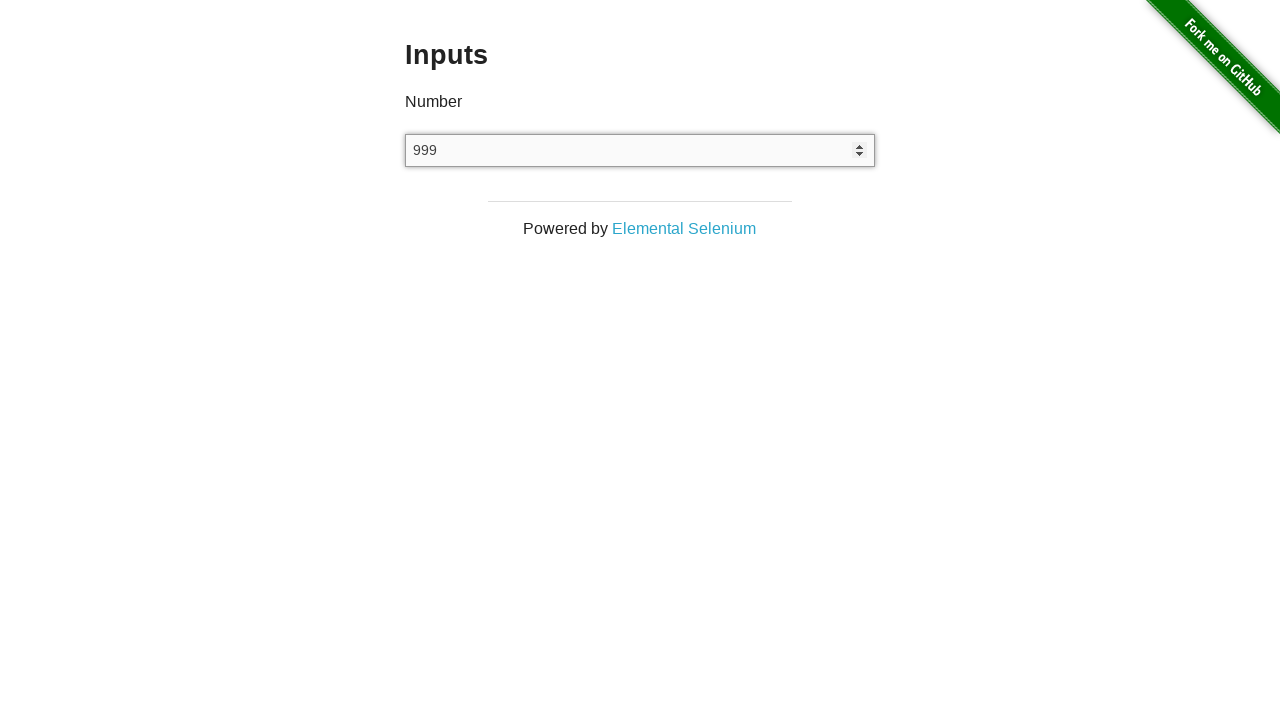

Verified that the input field value is '999'
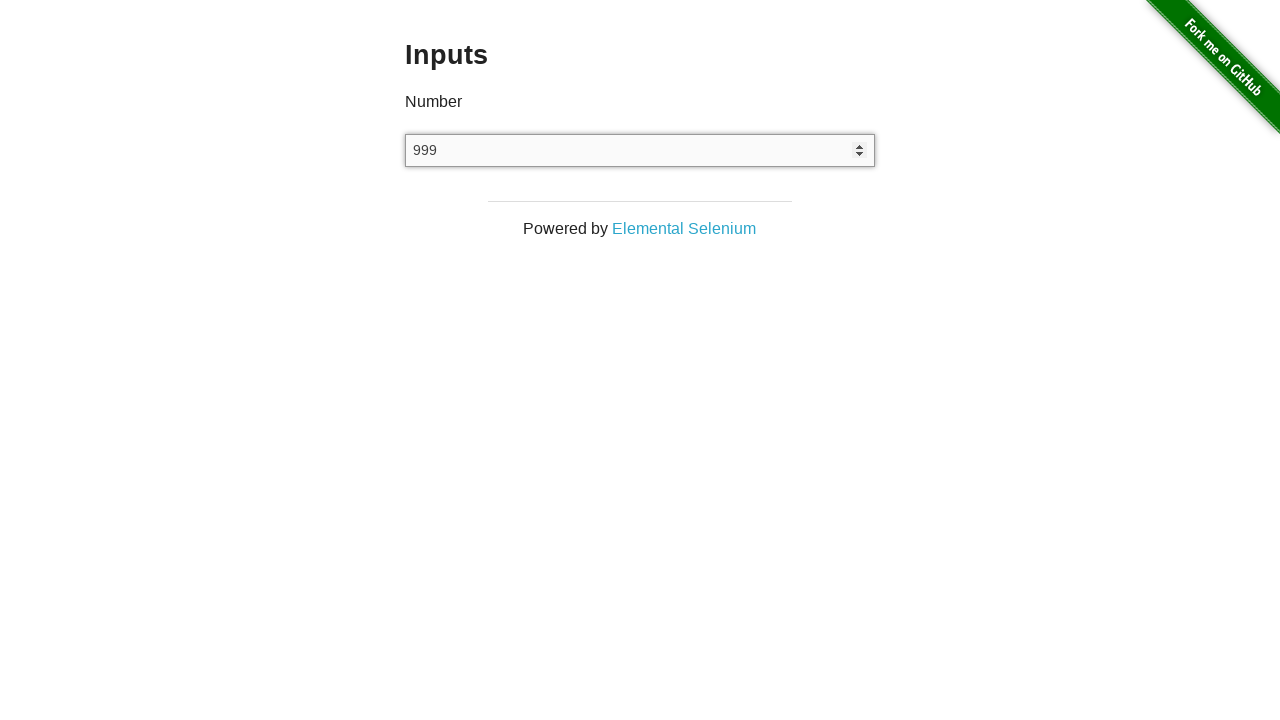

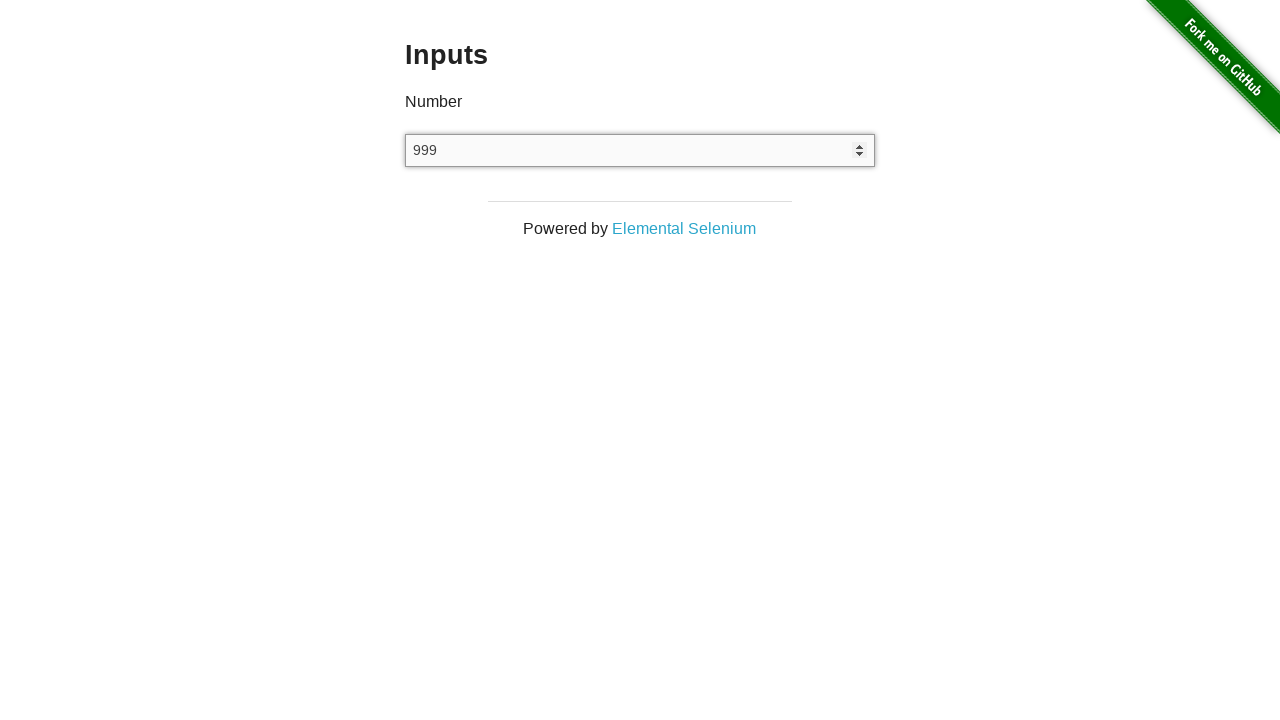